Tests dropdown selection functionality by selecting options using different methods (by index, value, and visible text)

Starting URL: http://www.echoecho.com/htmlforms11.htm

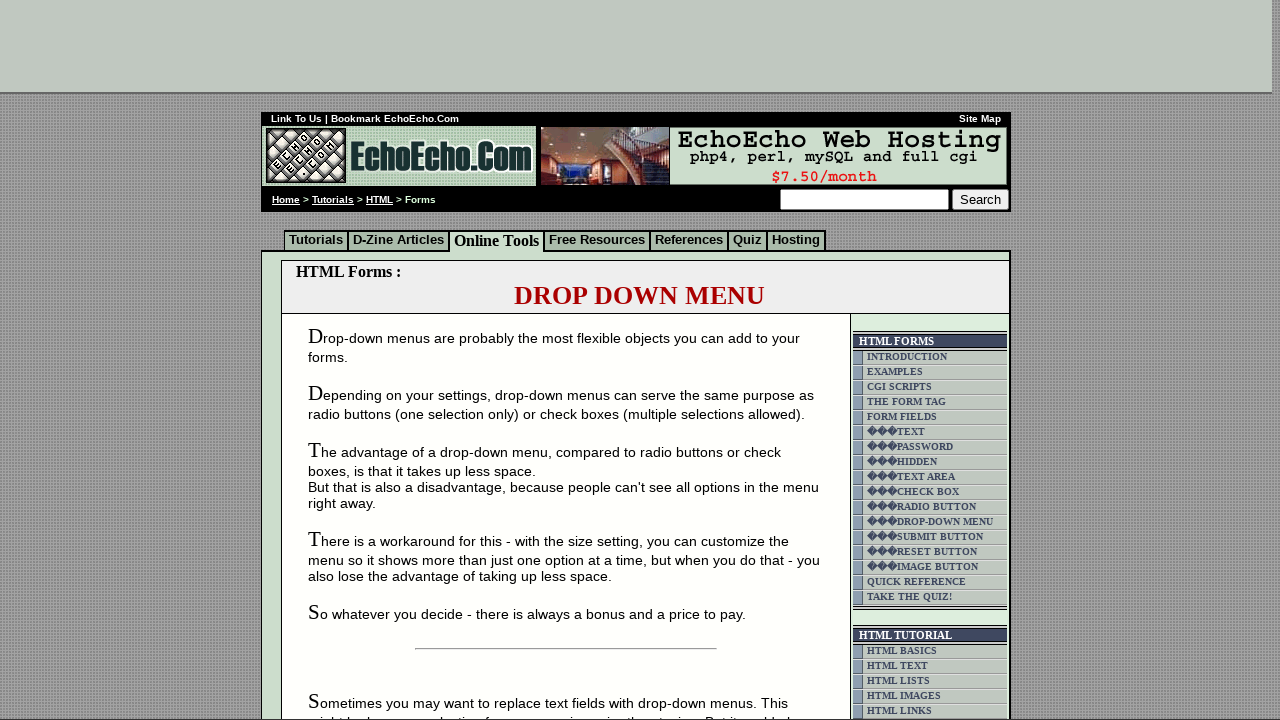

Located dropdown element with name 'dropdownmenu'
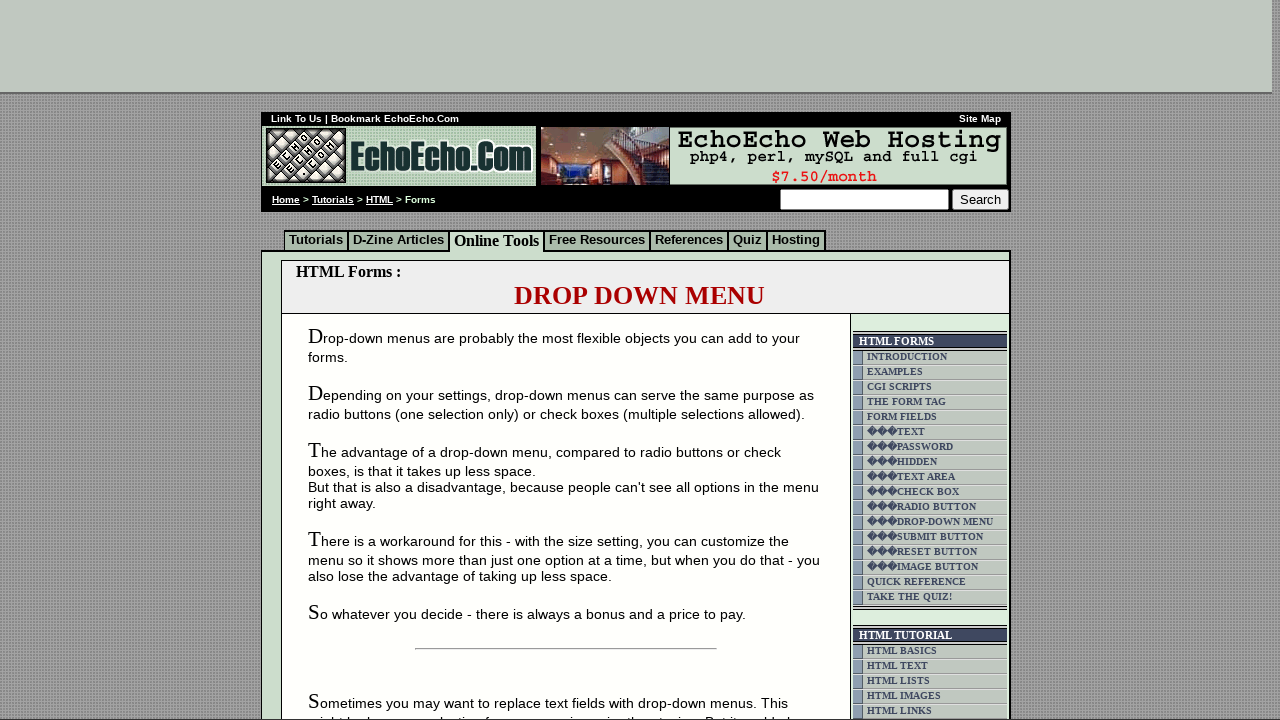

Selected first option in dropdown by index on select[name='dropdownmenu']
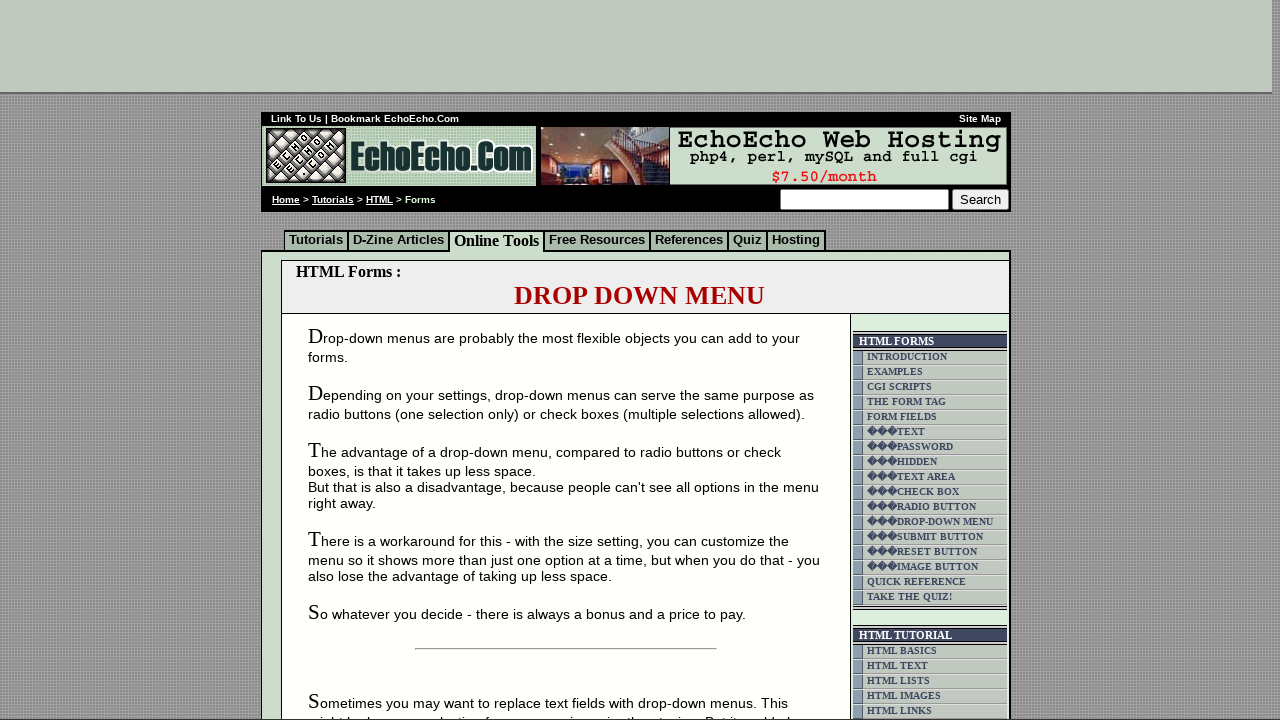

Waited 2 seconds between dropdown selections
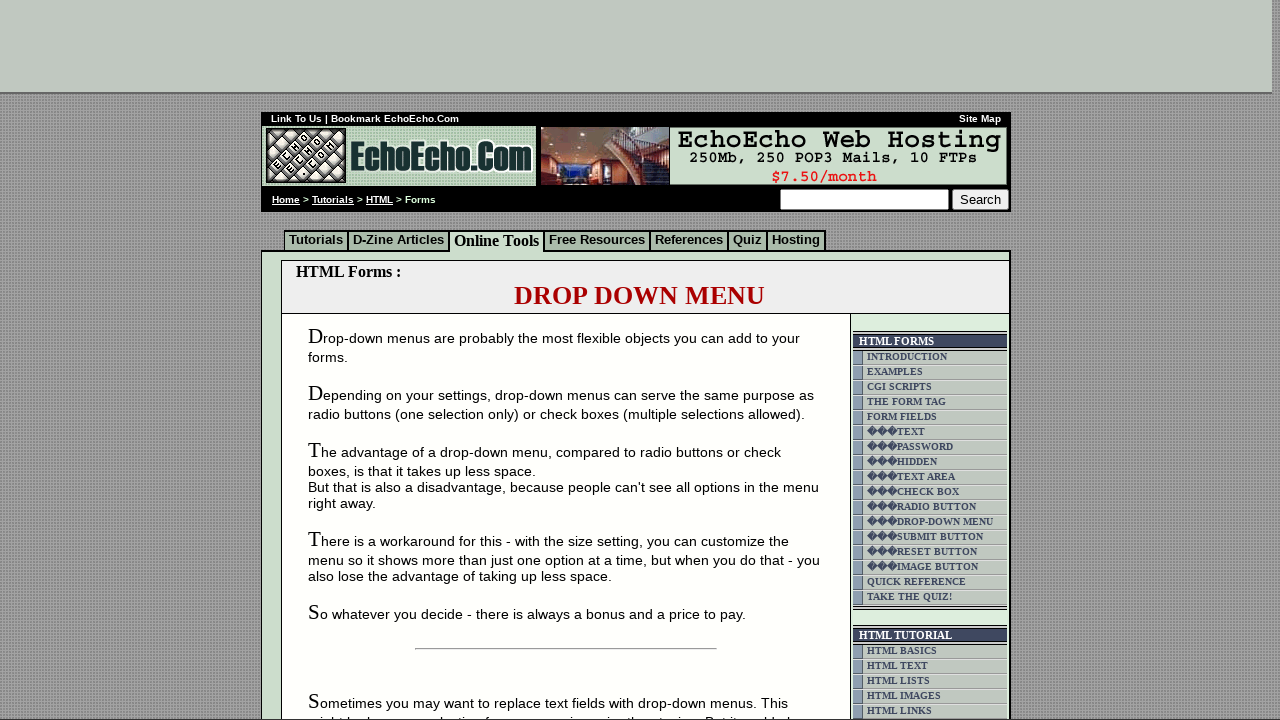

Selected 'Cheese' option by value on select[name='dropdownmenu']
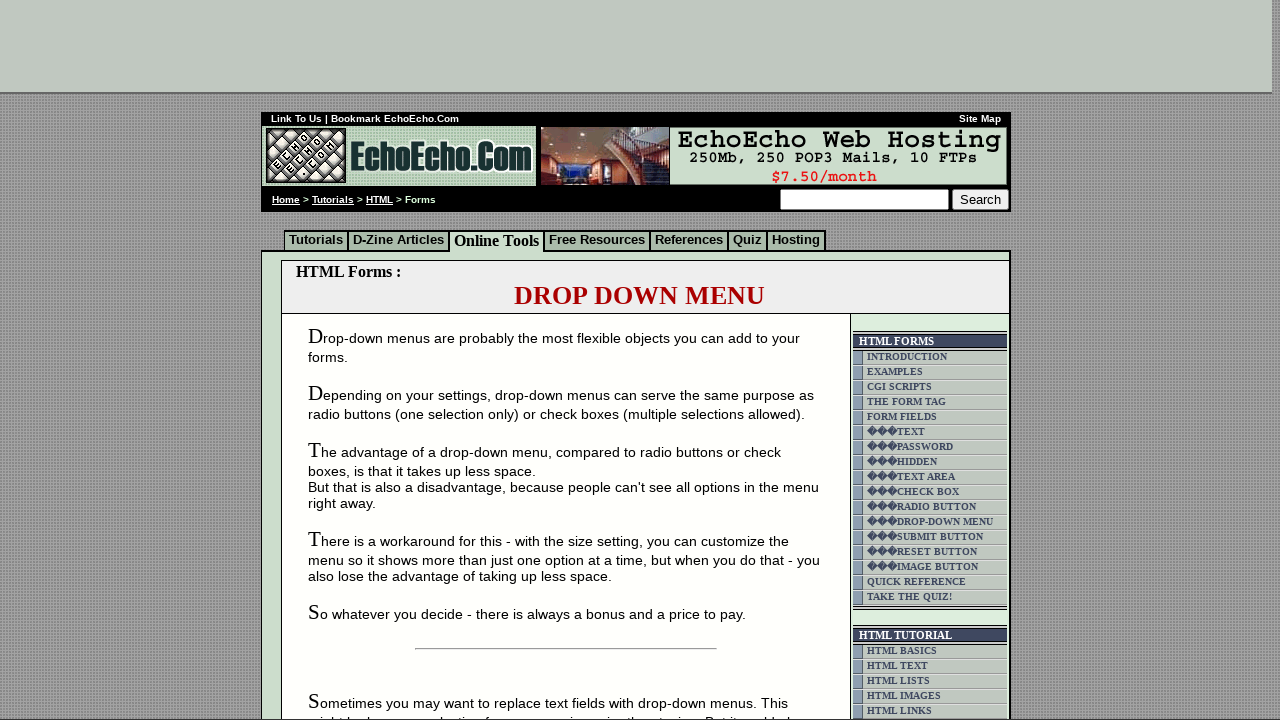

Waited 2 seconds between dropdown selections
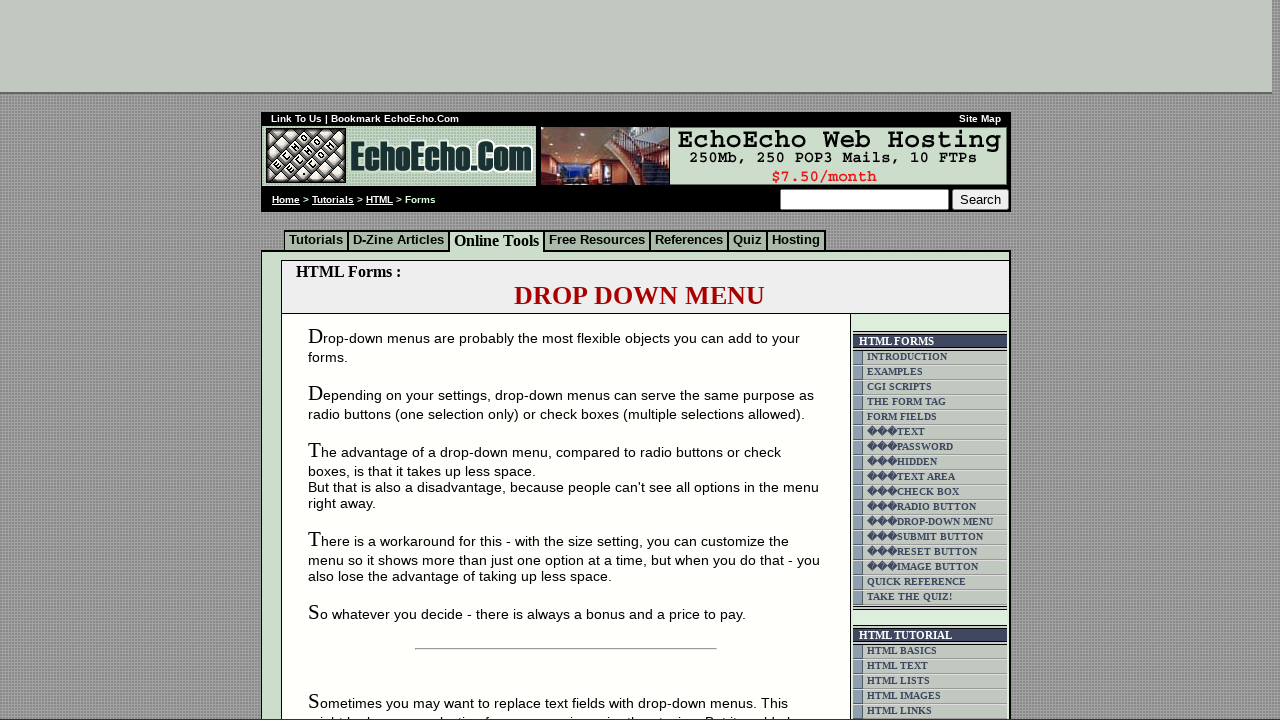

Selected 'Milk' option by visible text on select[name='dropdownmenu']
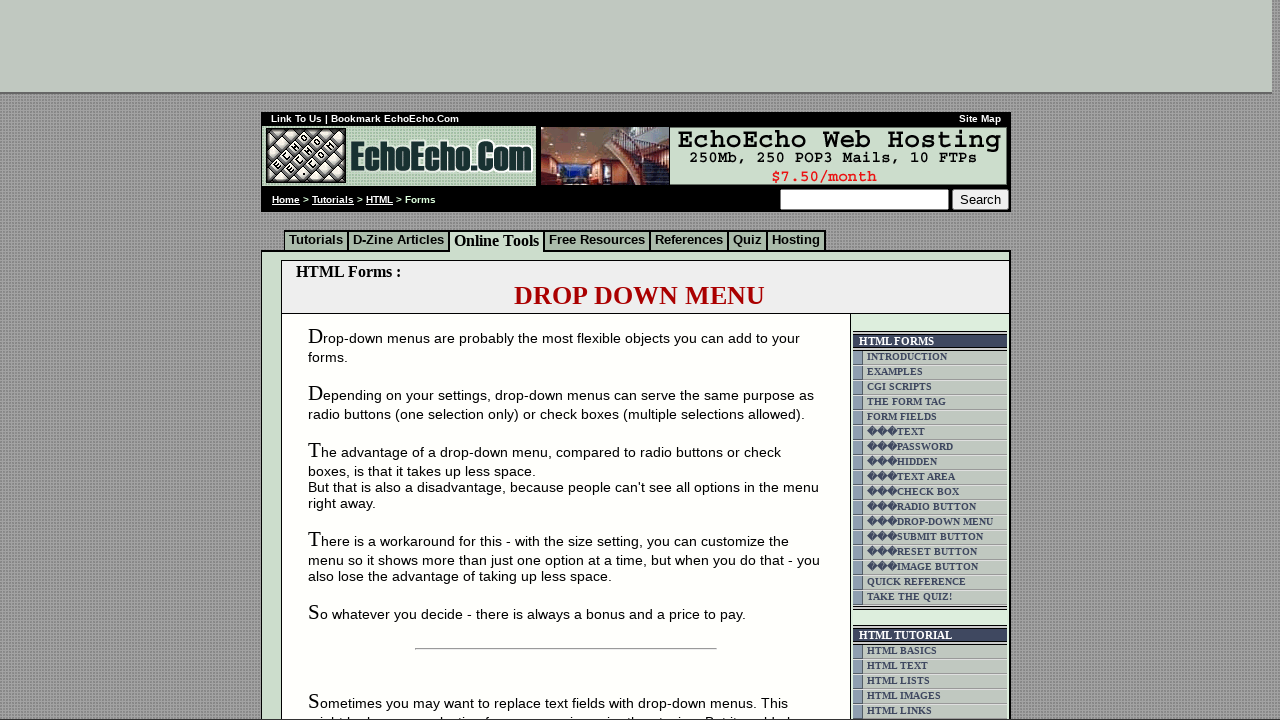

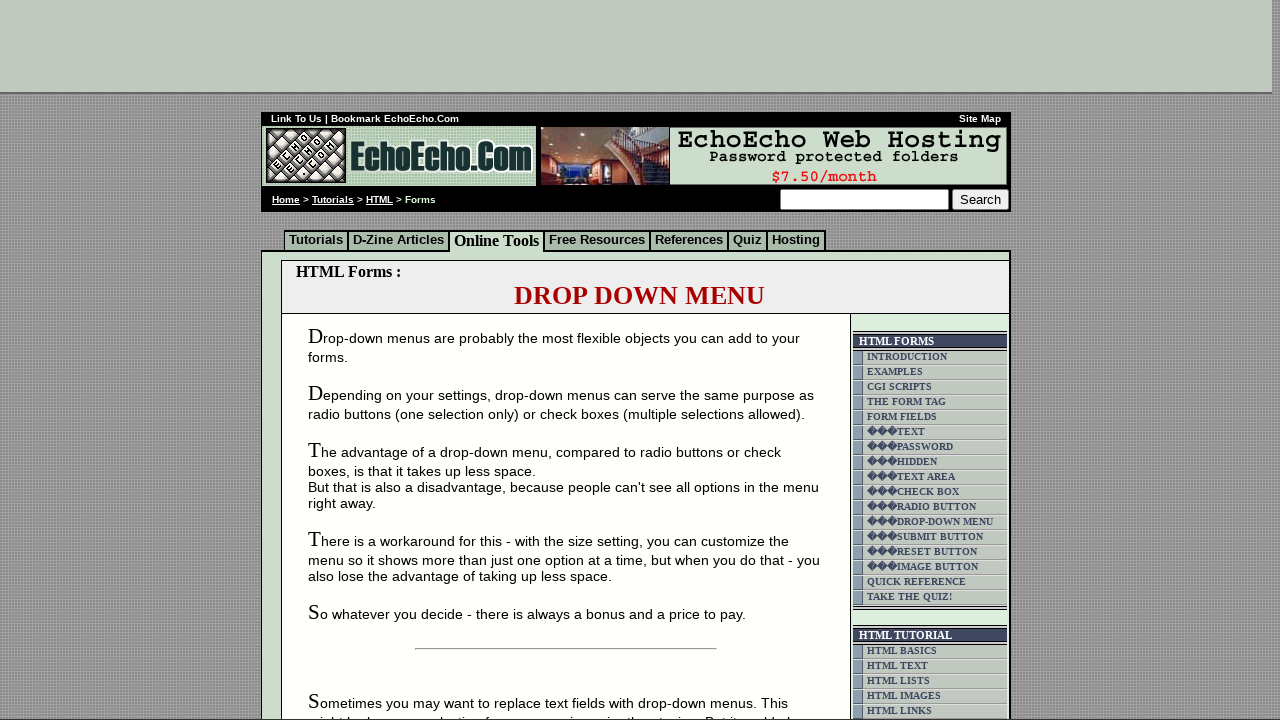